Tests enabling the input field by clicking the Enable button and verifying the input becomes active with a confirmation message

Starting URL: https://the-internet.herokuapp.com/dynamic_controls

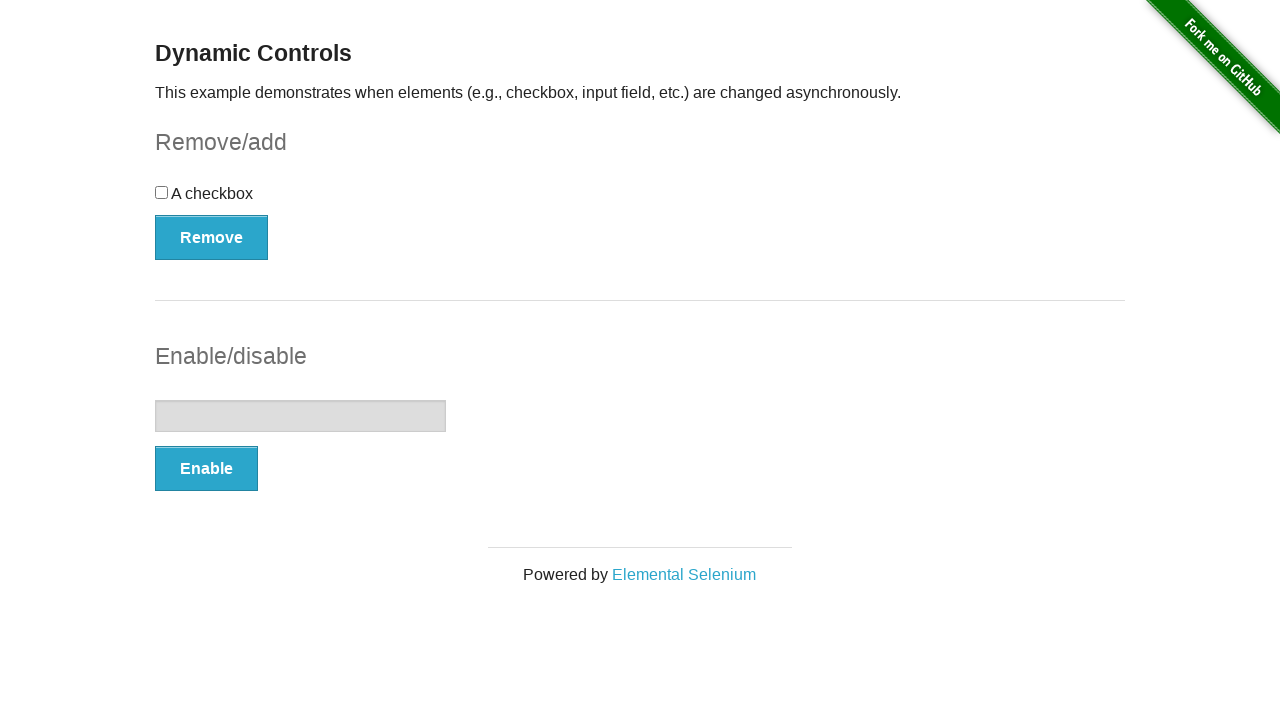

Navigated to dynamic controls page
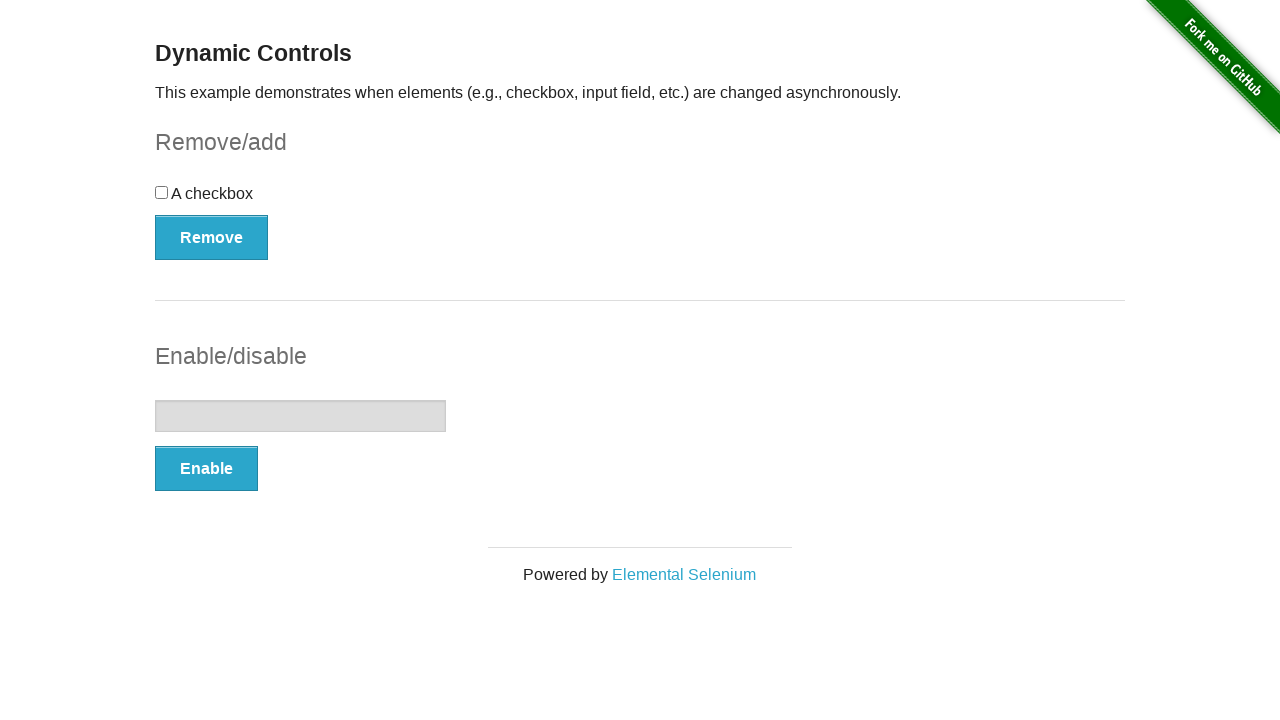

Clicked Enable button to enable input field at (206, 469) on button:has-text('Enable')
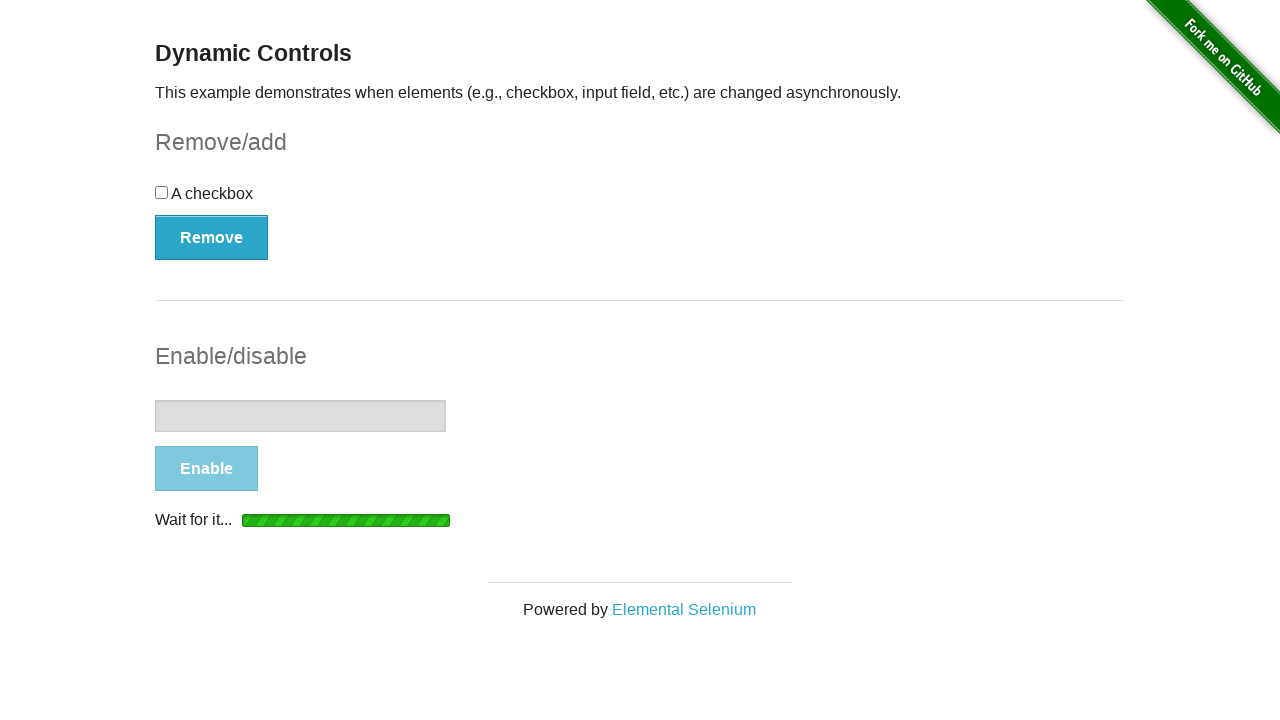

Confirmation message appeared after enabling input field
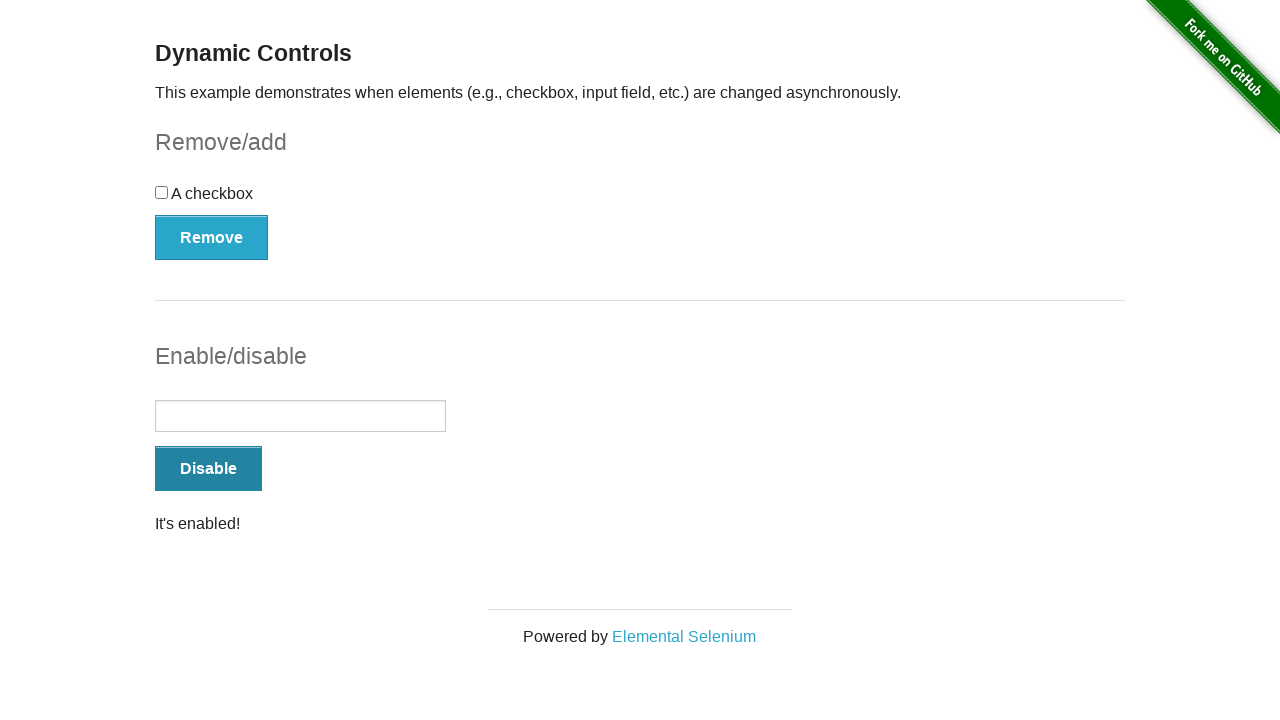

Verified input field is now enabled and active
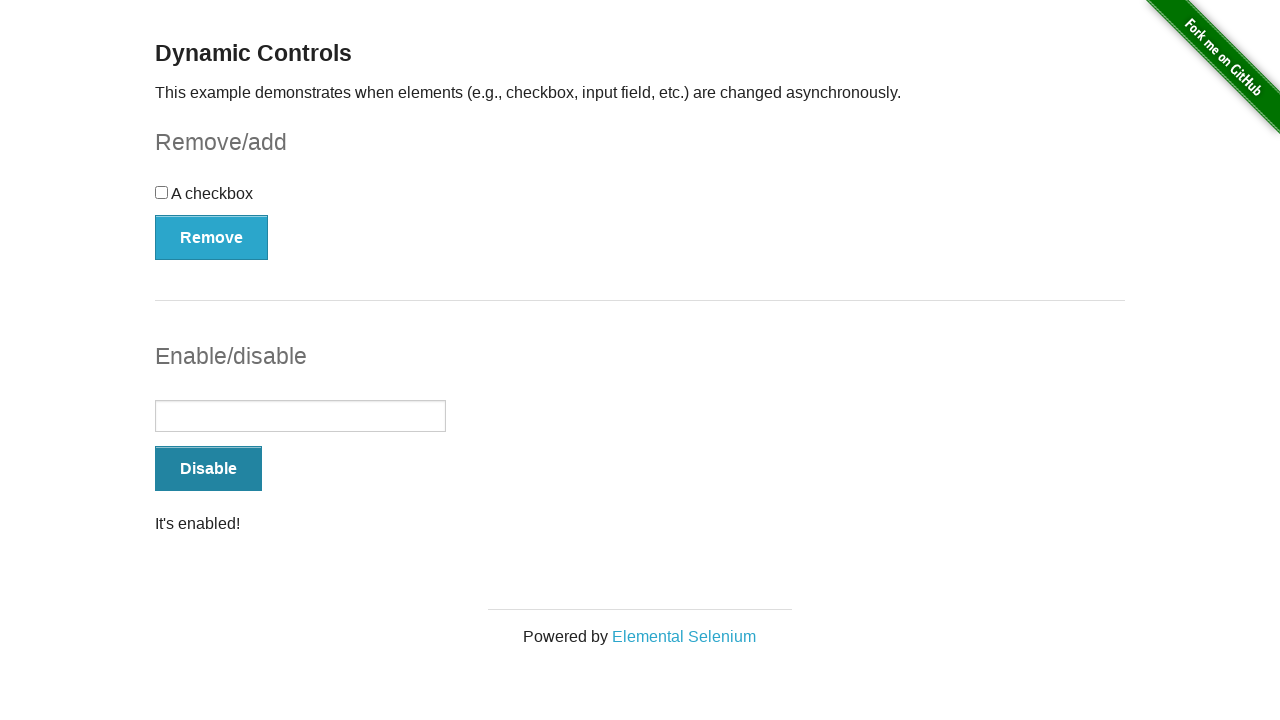

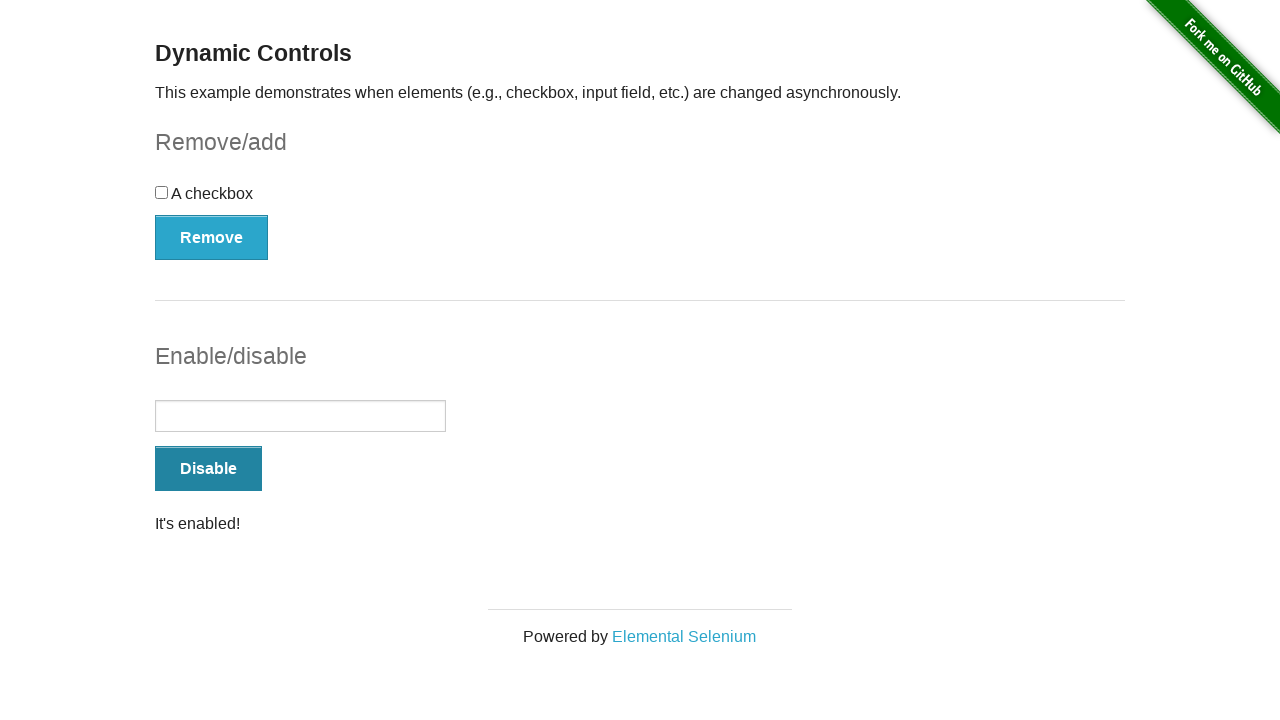